Tests a reading application by filling in a question textarea and clicking the card shuffle button

Starting URL: https://test-studio-firebase.vercel.app/reading

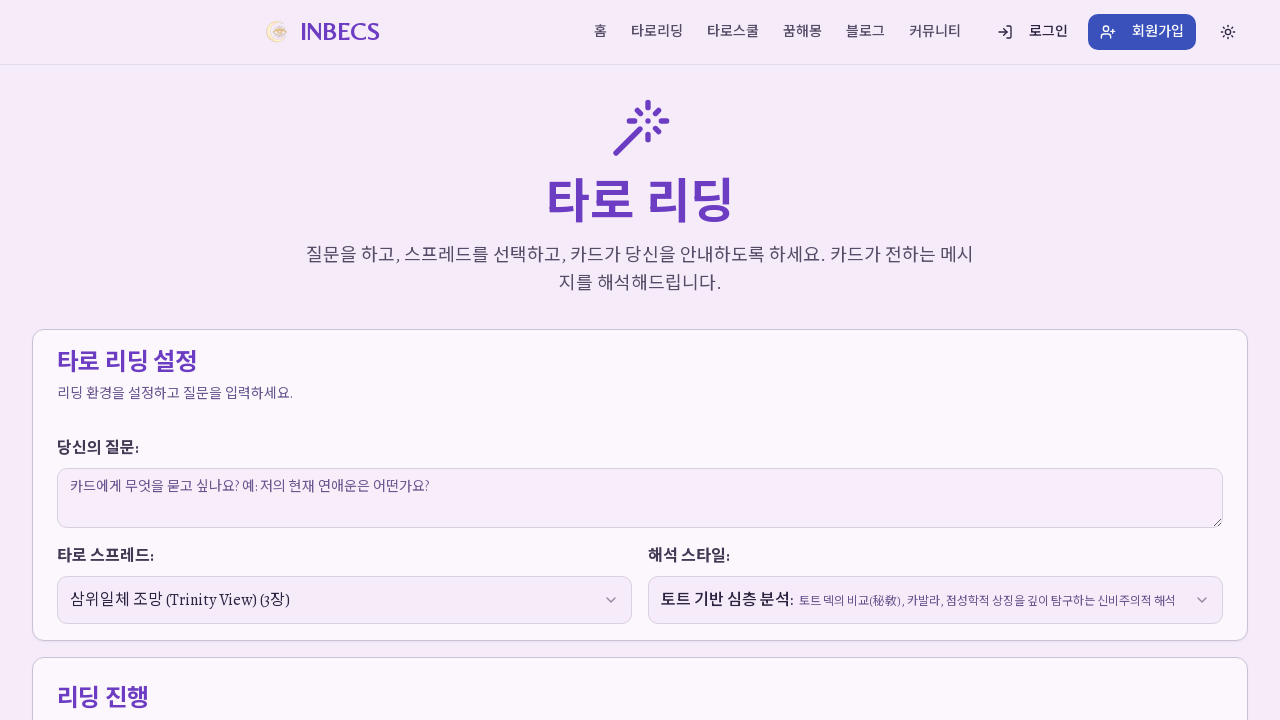

Waited 3 seconds for page to load
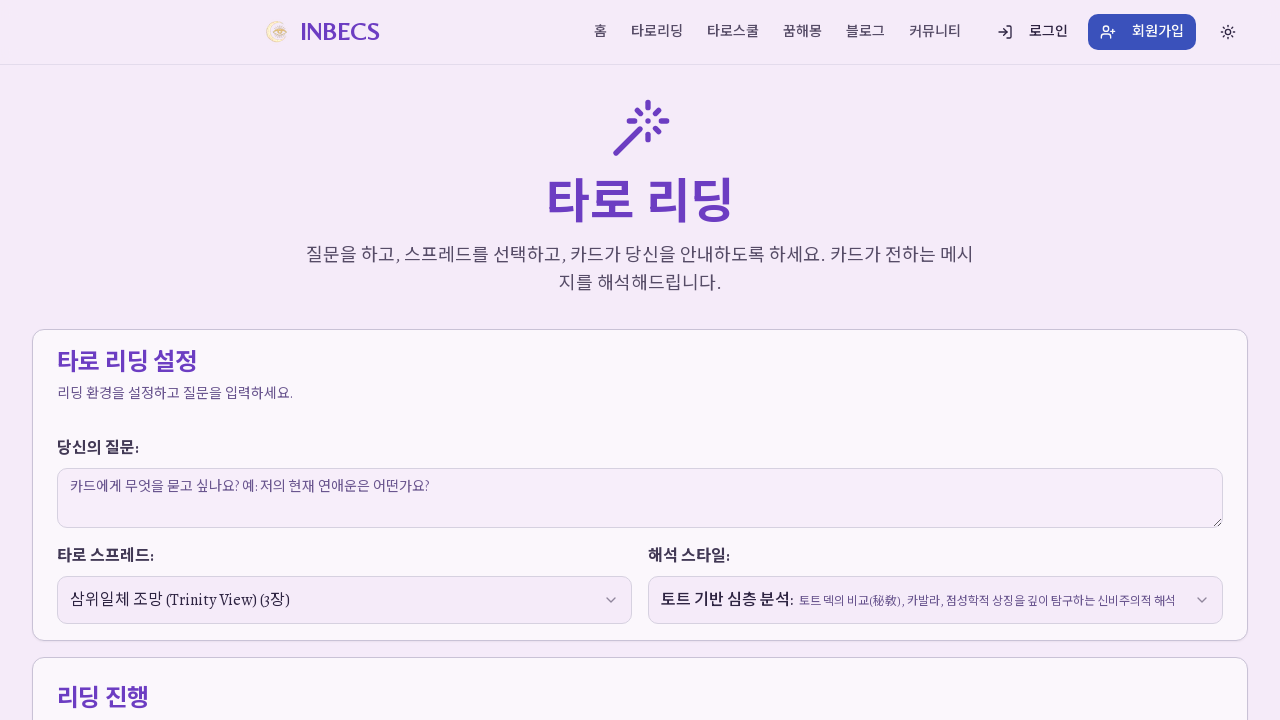

Filled question textarea with '테스트 질문입니다.' on textarea >> nth=0
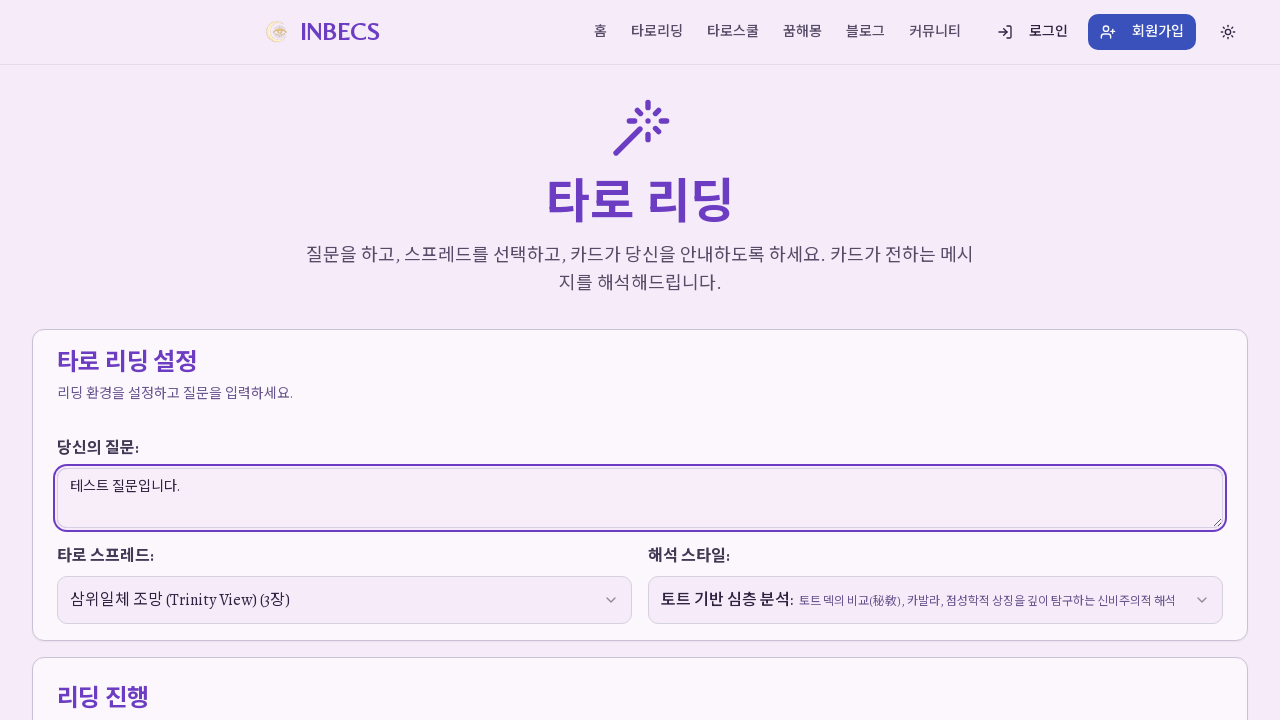

Clicked the card shuffle button at (550, 360) on button:has-text("카드 섞기")
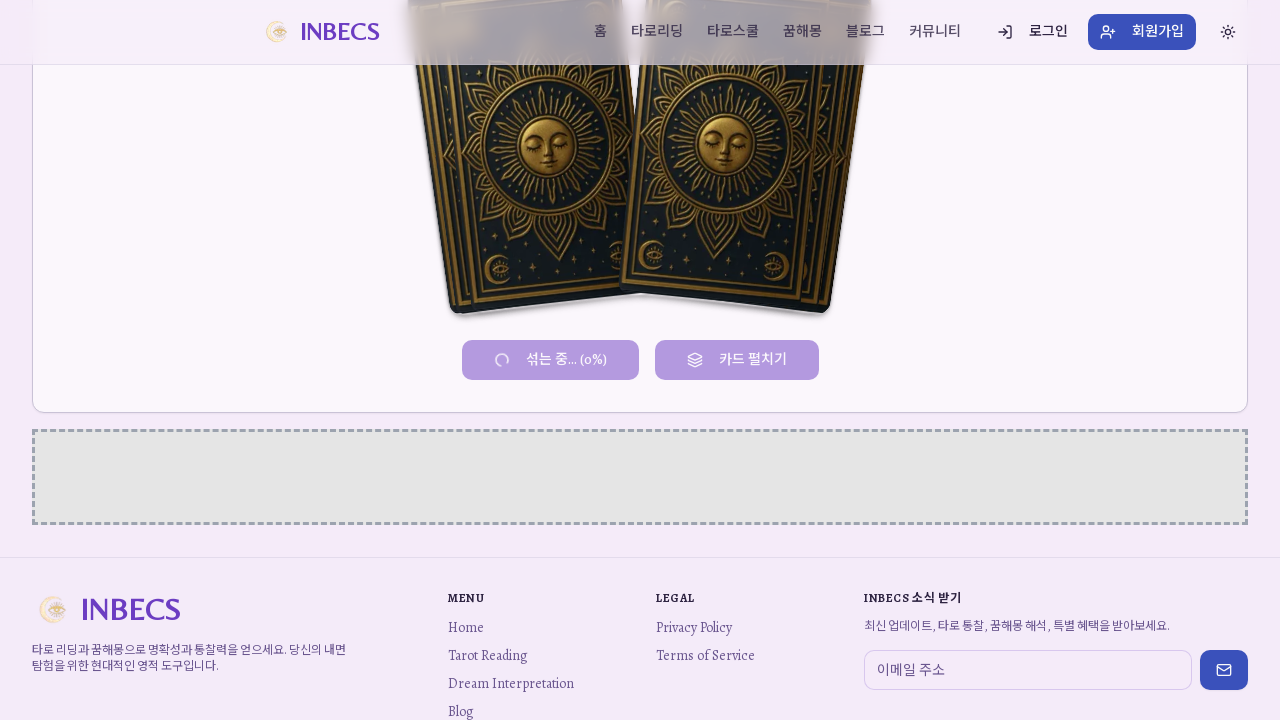

Waited 2 seconds after shuffling cards
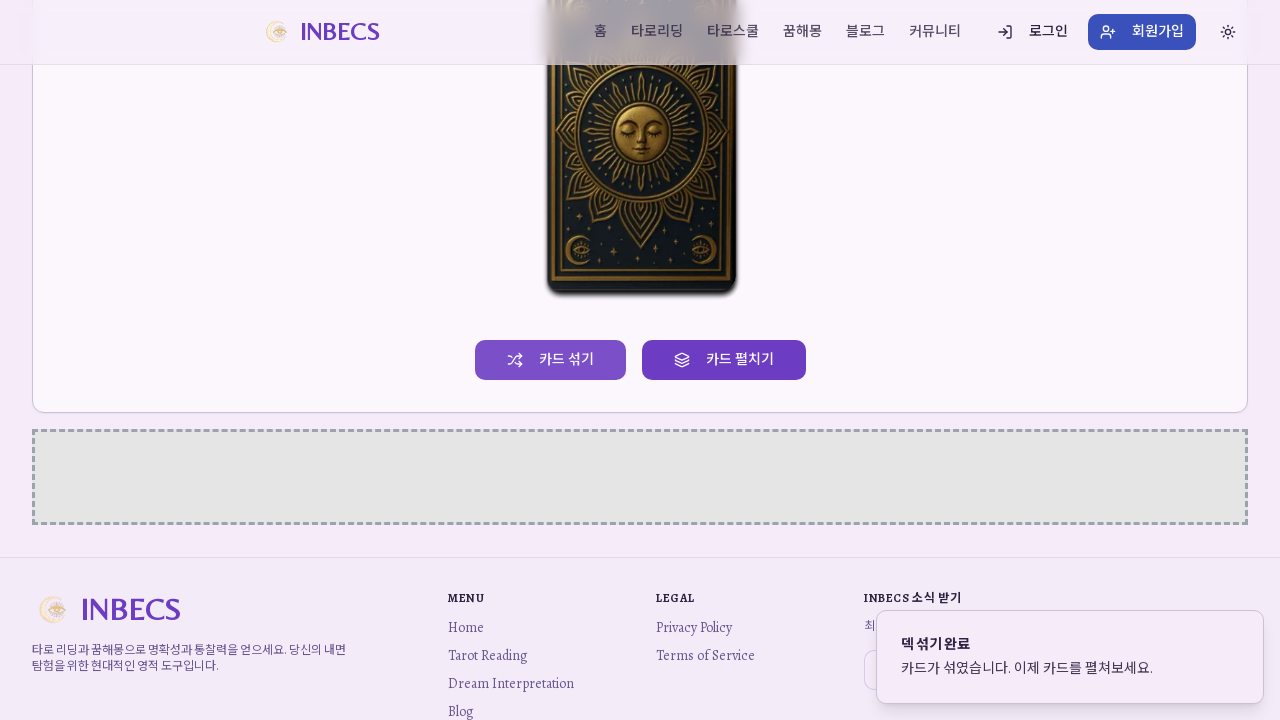

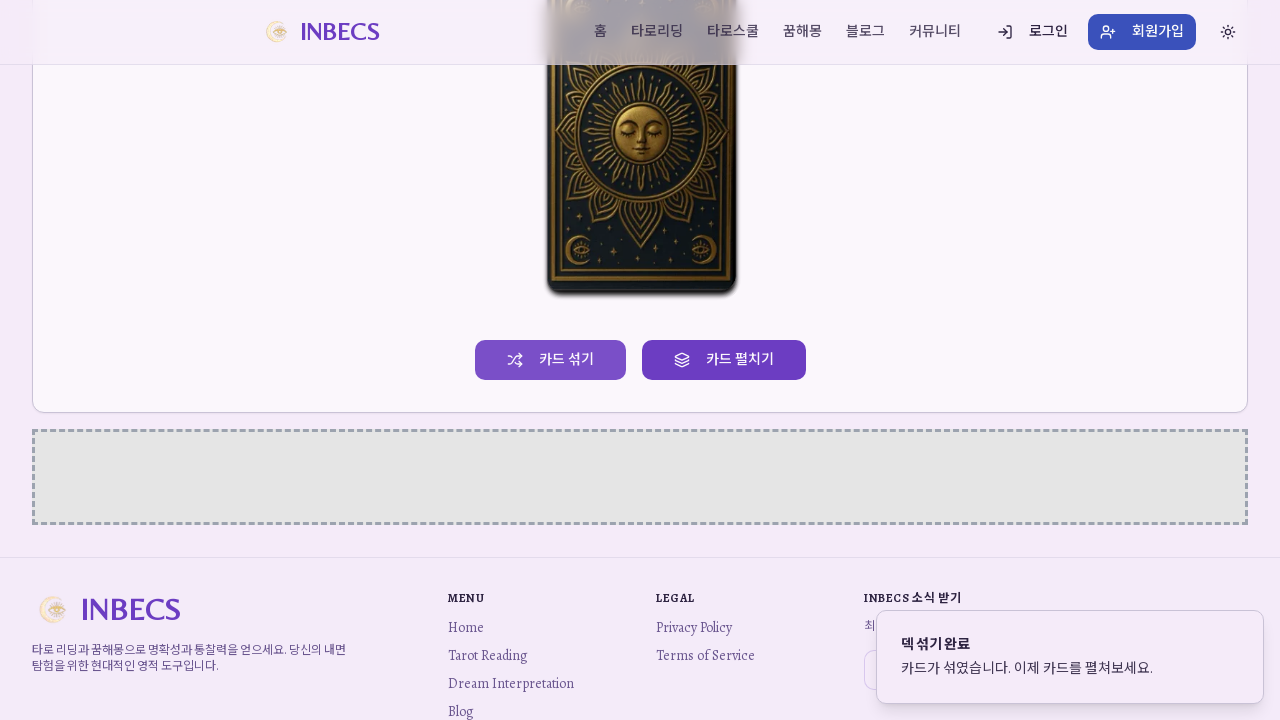